Iterates through products to find and add Cucumber to cart

Starting URL: https://rahulshettyacademy.com/seleniumPractise/#/

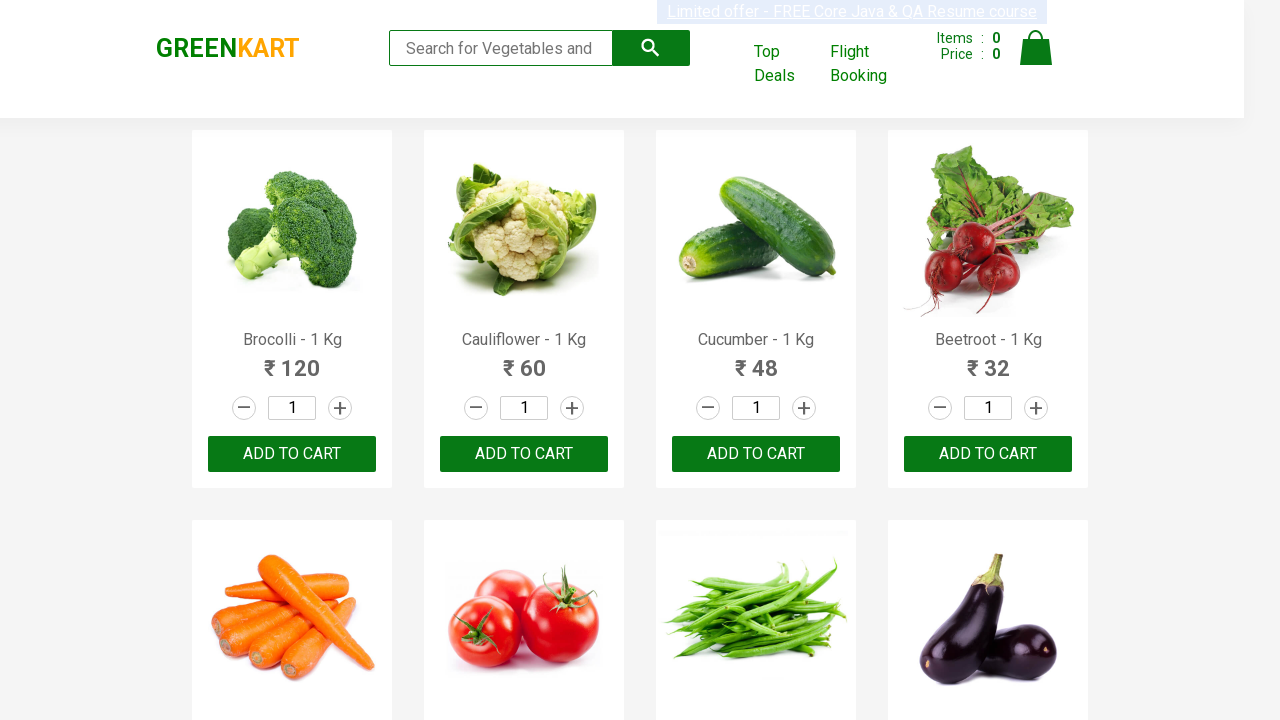

Waited for products to load on the page
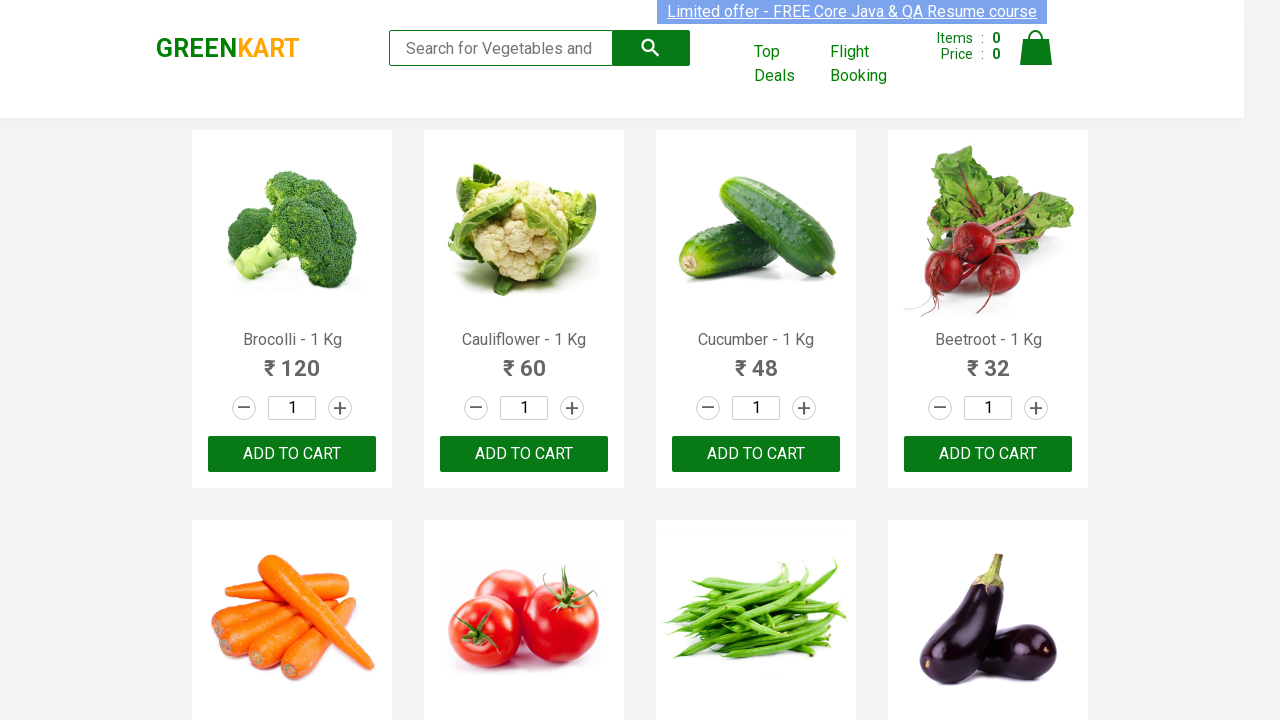

Retrieved list of all products
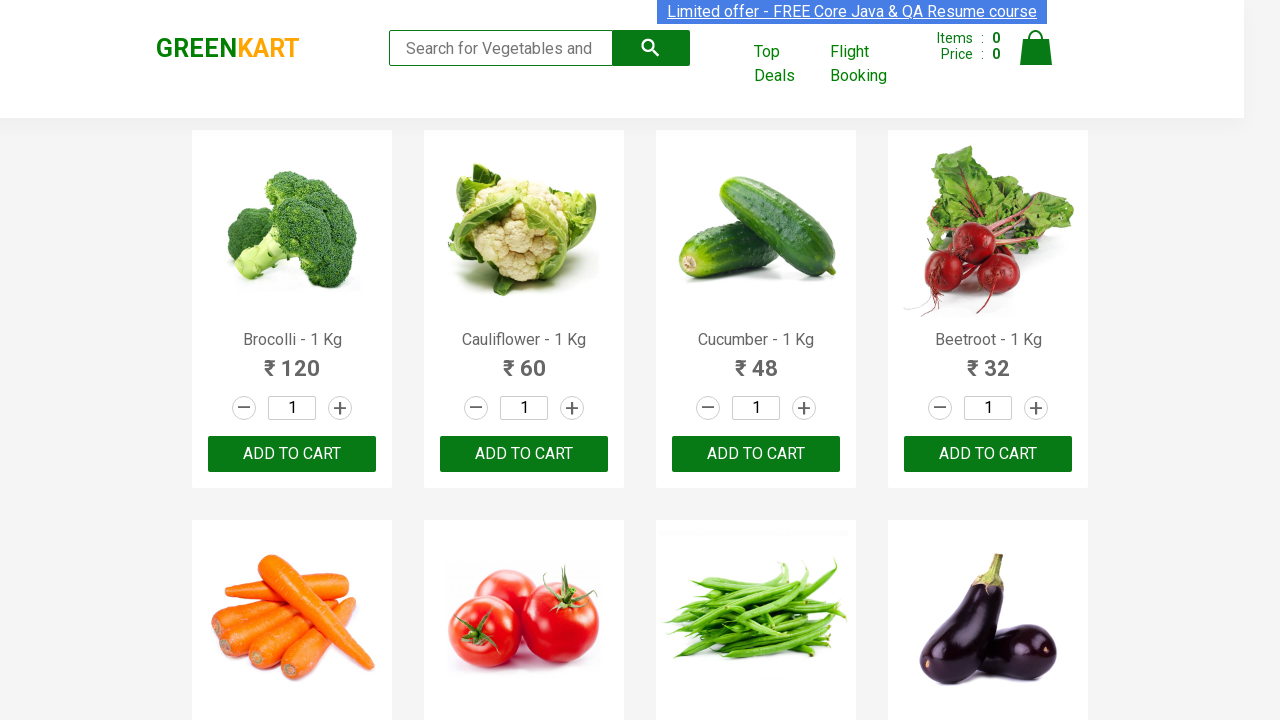

Read product name: Brocolli - 1 Kg
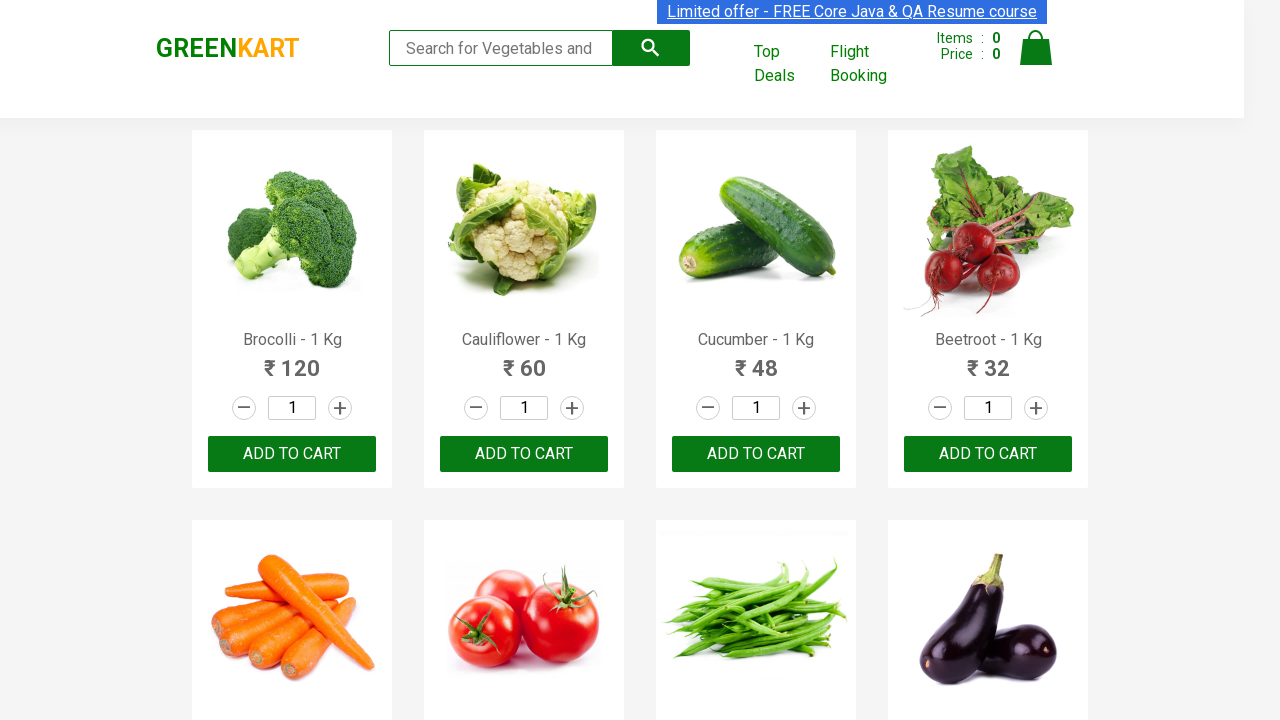

Read product name: Cauliflower - 1 Kg
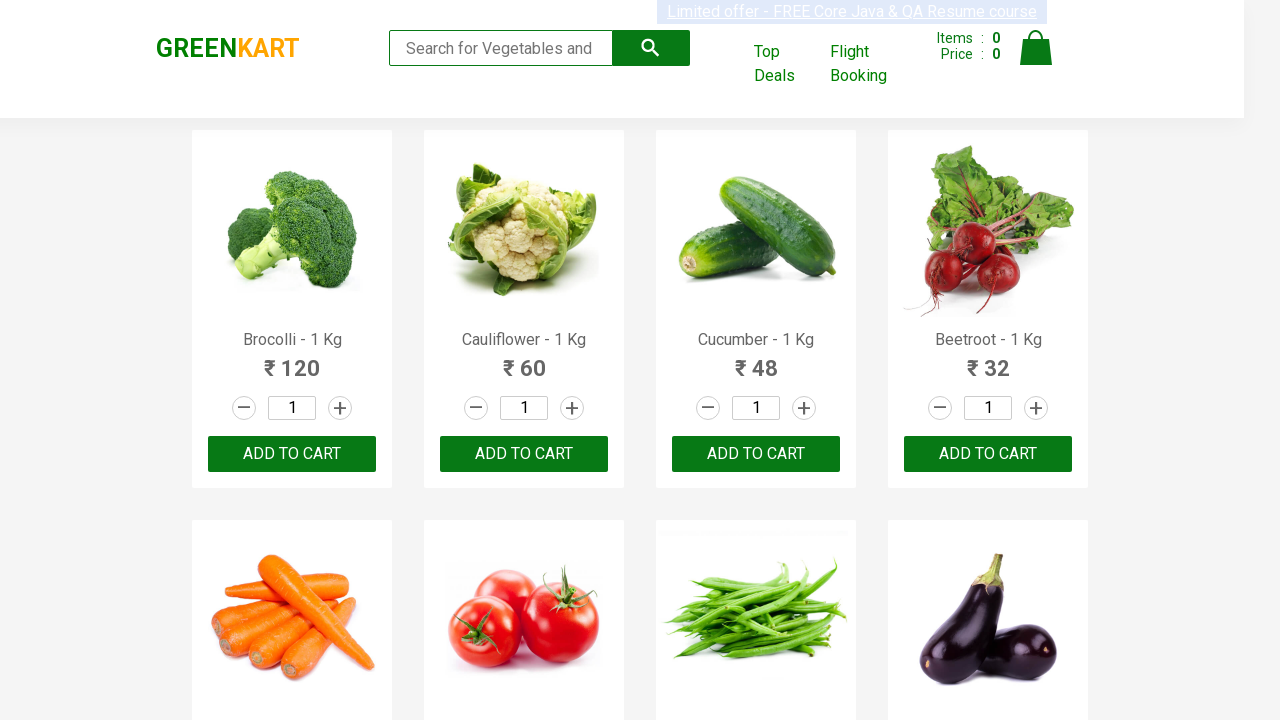

Read product name: Cucumber - 1 Kg
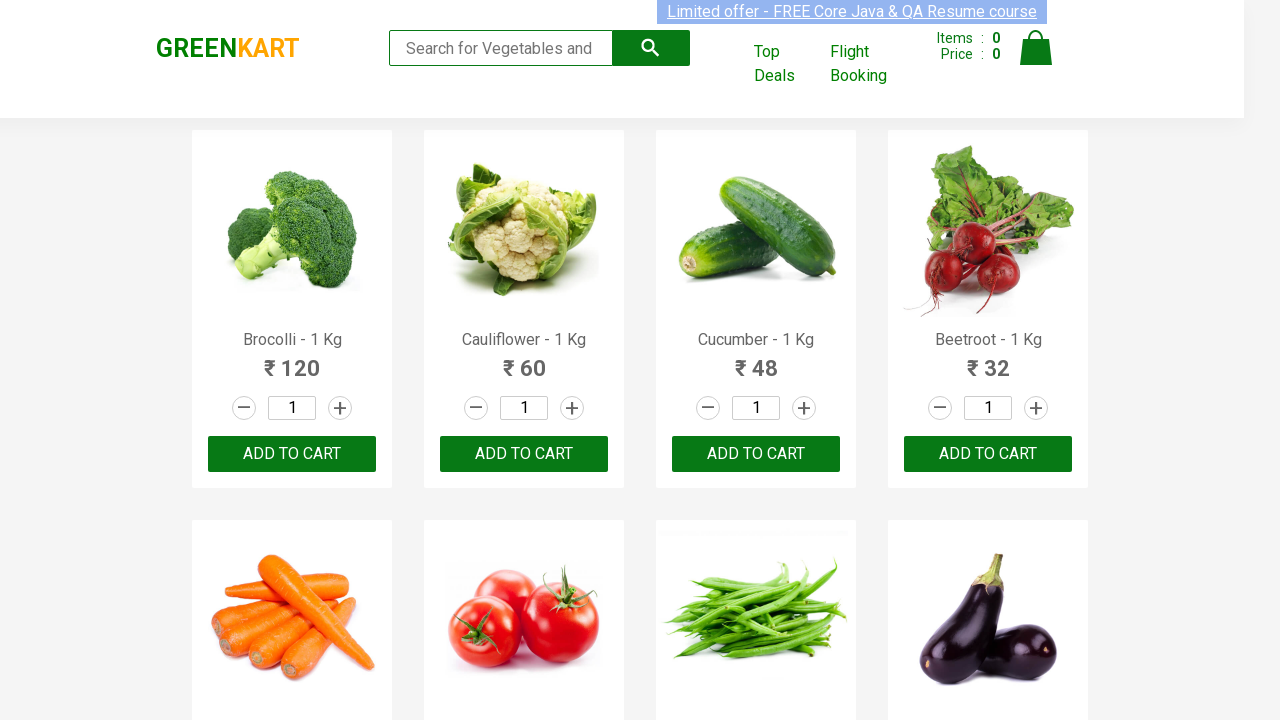

Found Cucumber product and clicked add to cart button at (756, 454) on .product >> nth=2 >> button
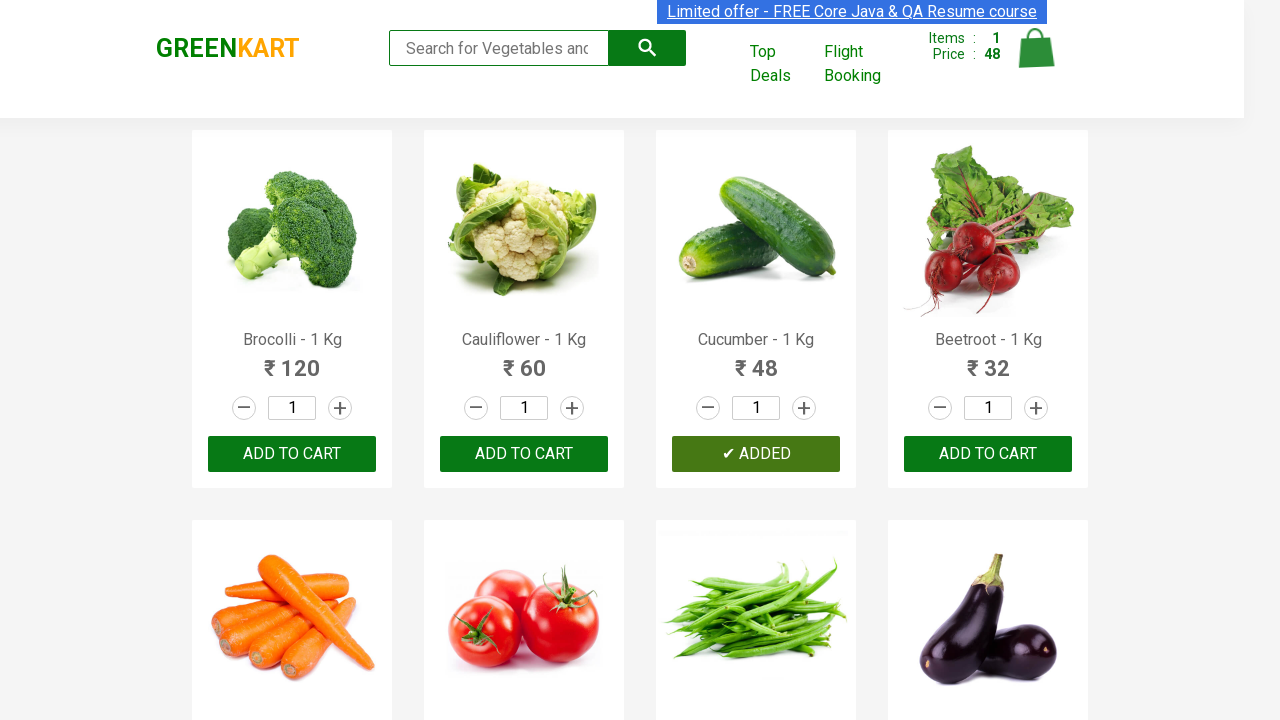

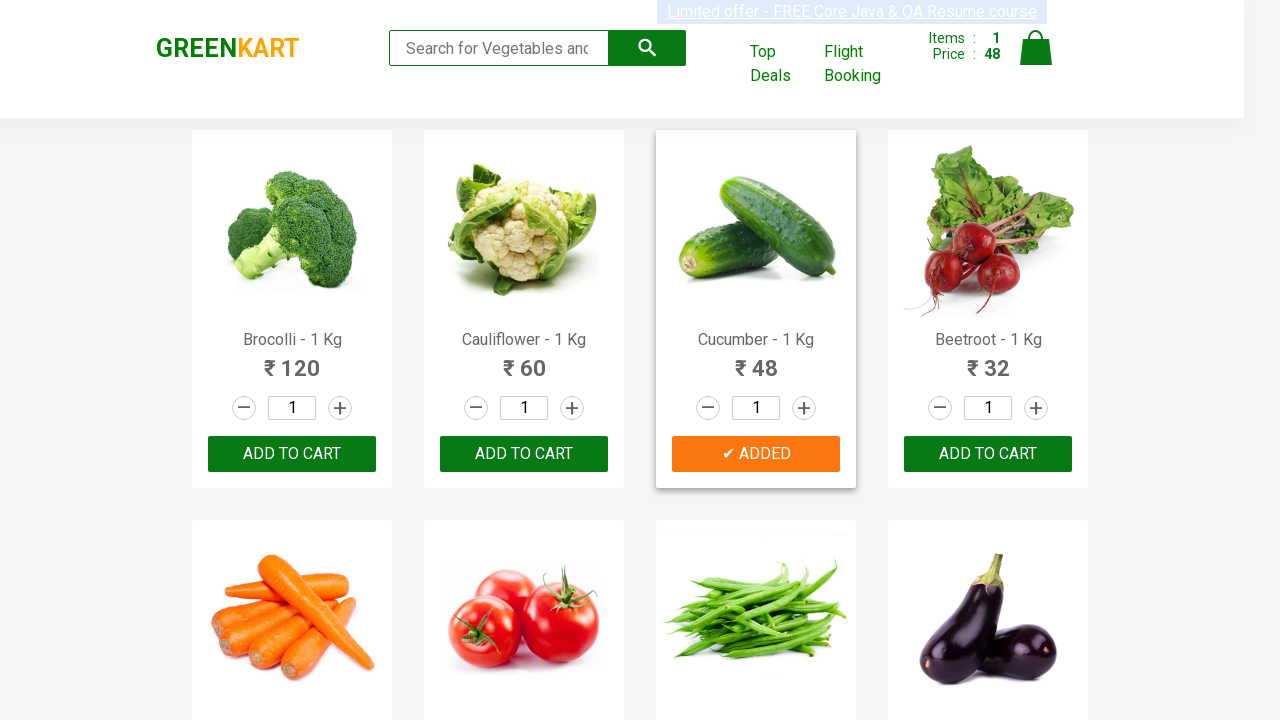